Clicks on the Books block on homepage, verifies navigation to Books section, then returns to homepage.

Starting URL: http://intershop5.skillbox.ru/

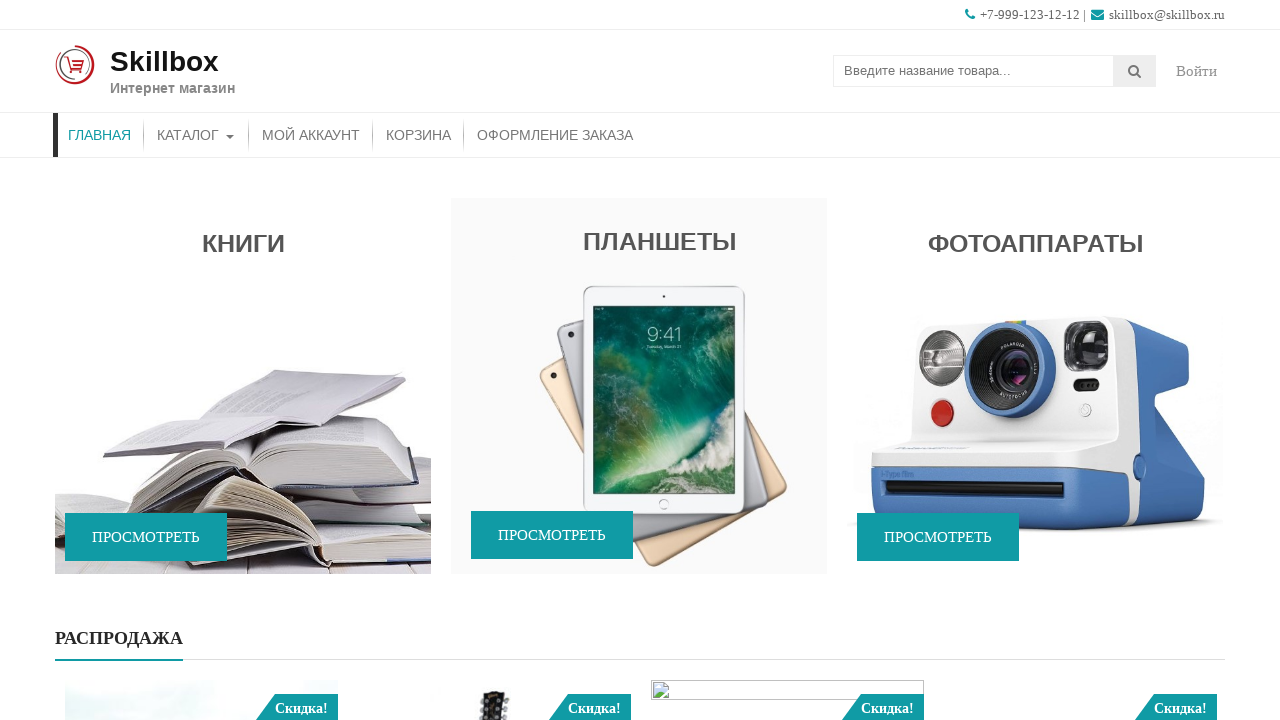

Books block became visible and clickable
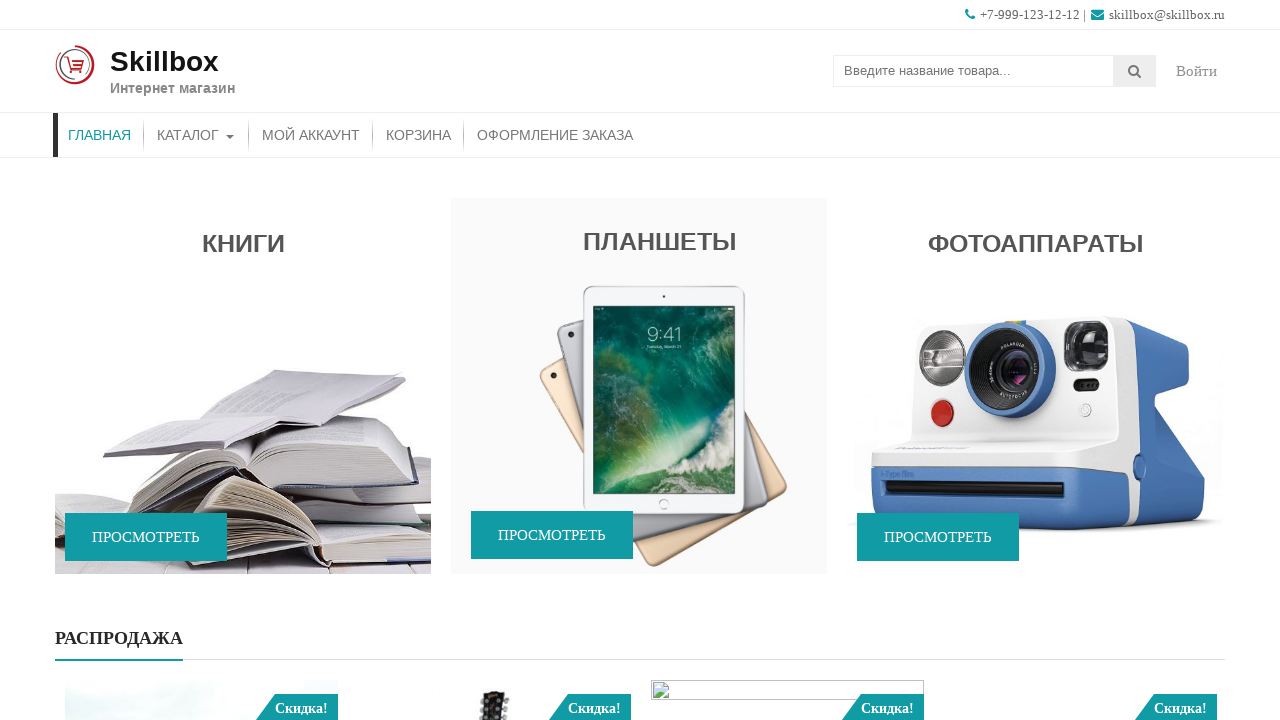

Clicked on Books block at (243, 391) on (//*[@class='caption wow fadeIn'])[1]
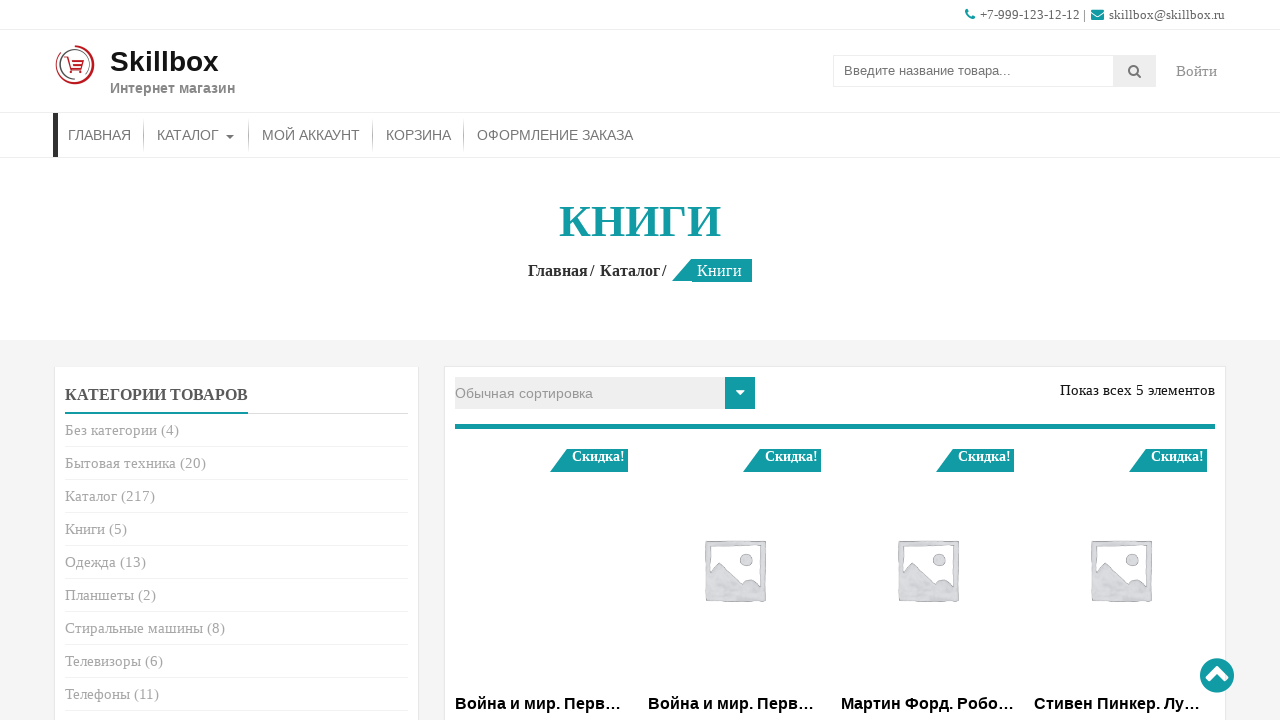

Books section page loaded successfully
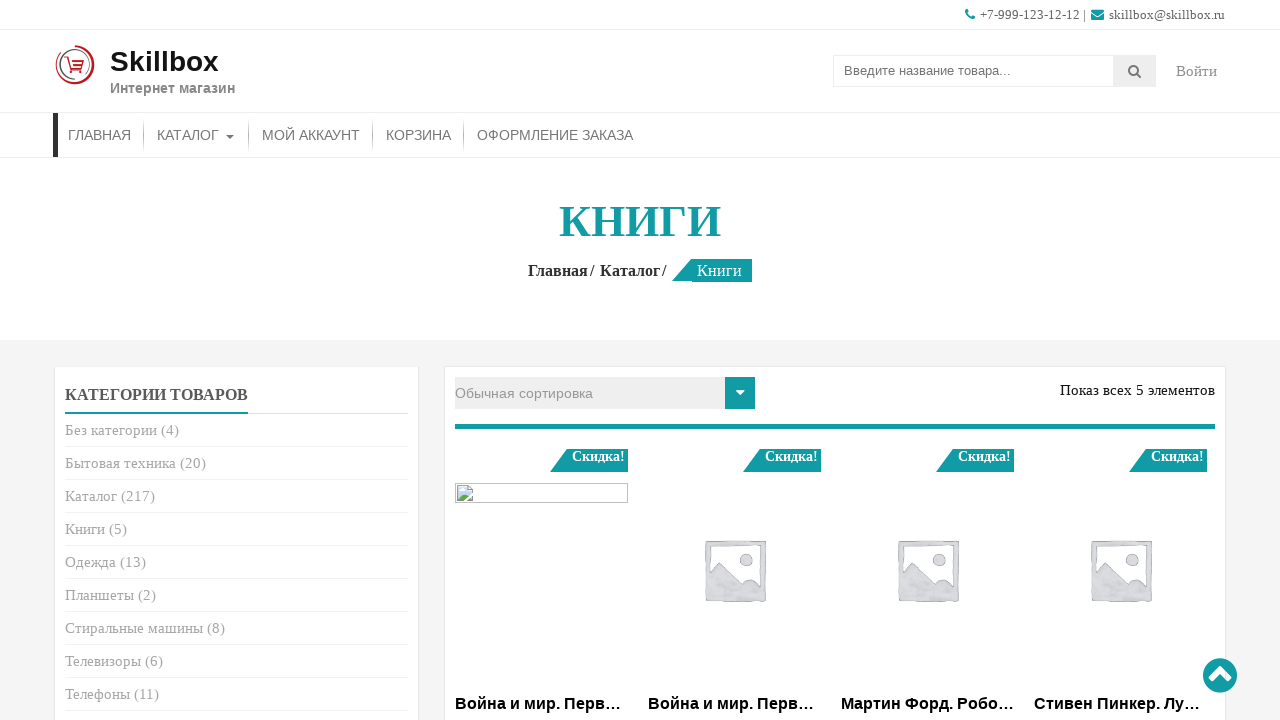

Clicked on Home menu item at (100, 135) on li#menu-item-26
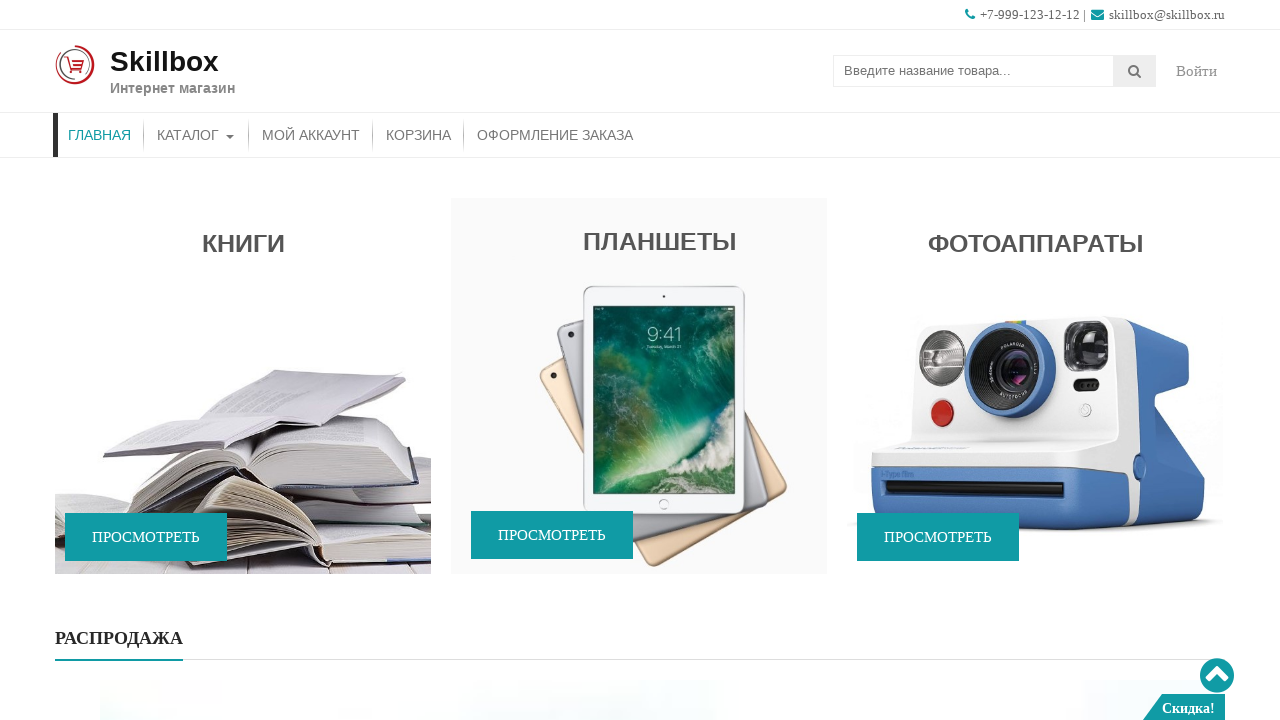

Homepage loaded successfully
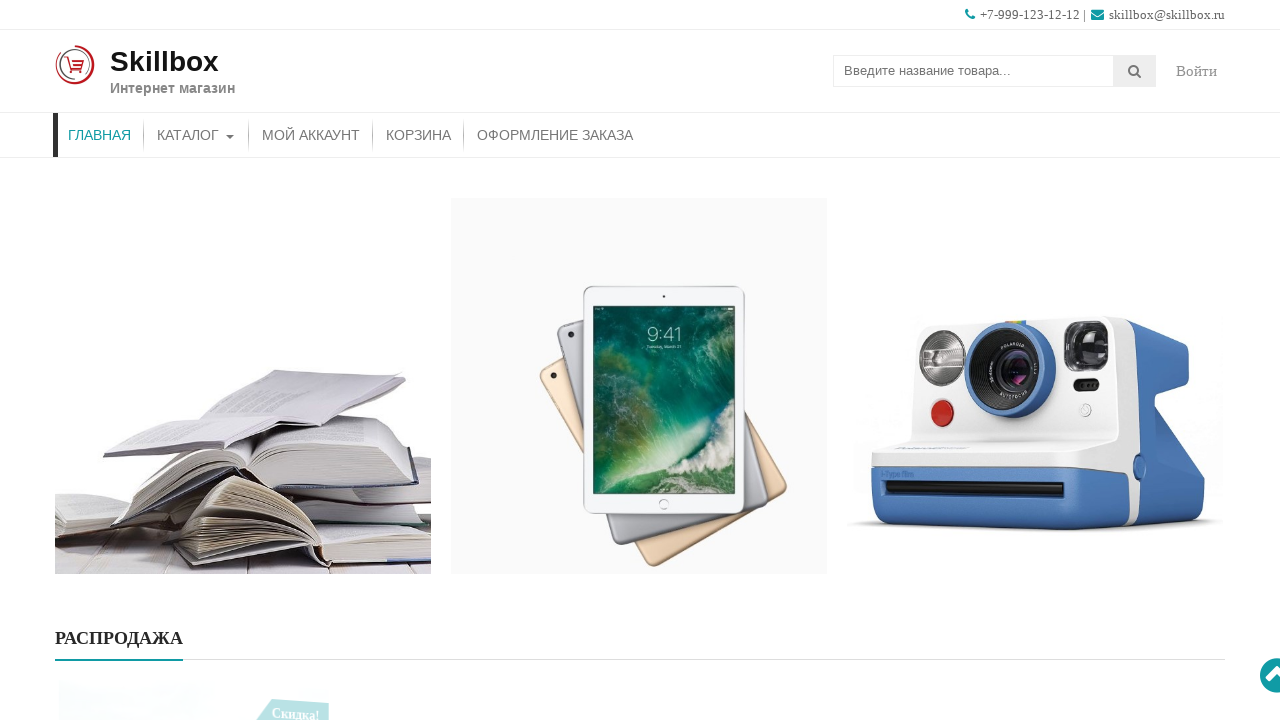

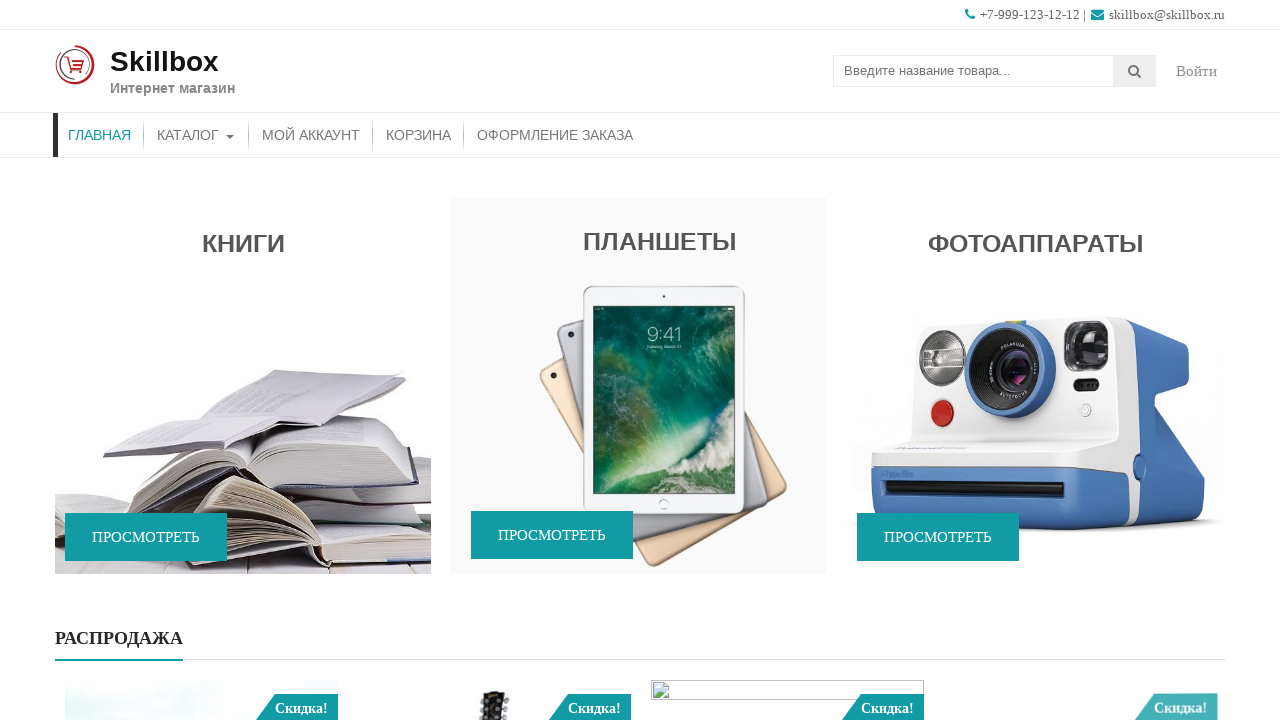